Tests request interception by intercepting image requests and redirecting a specific PNG file to a different URL, then refreshing the page to verify the interception works.

Starting URL: https://webdriver.io

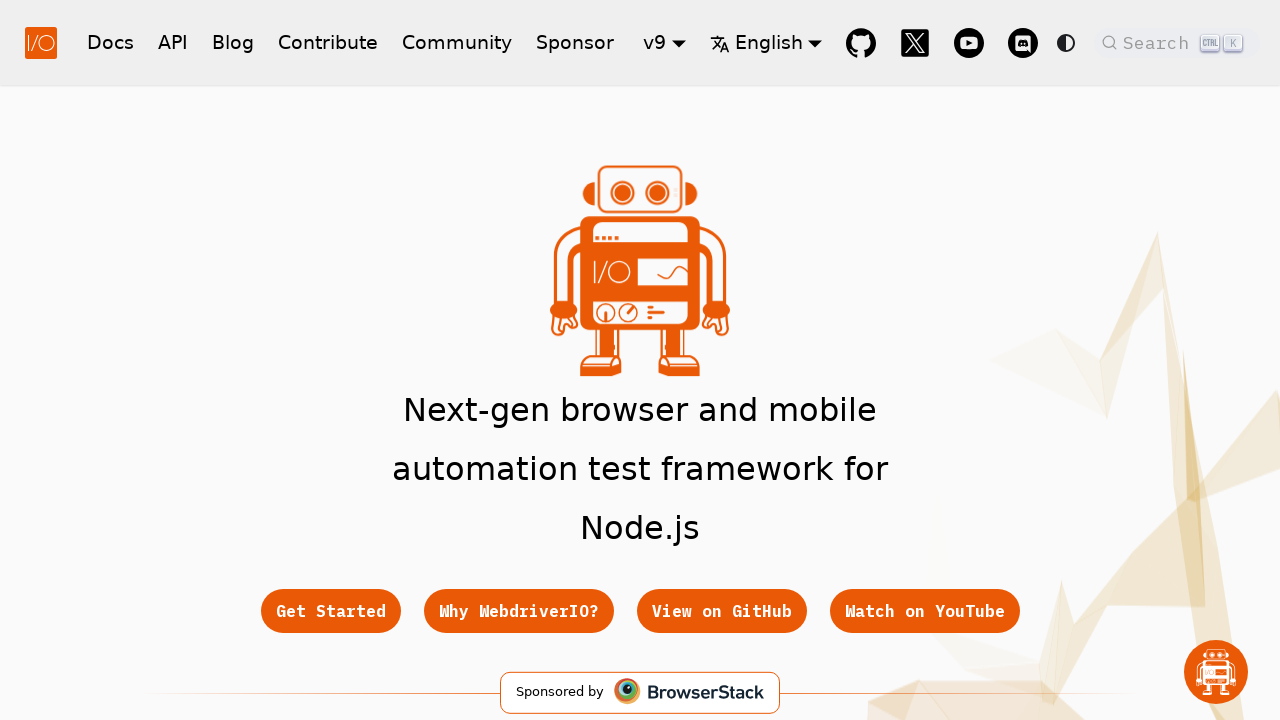

Set up request interception to redirect webdriverio.png to different image URL
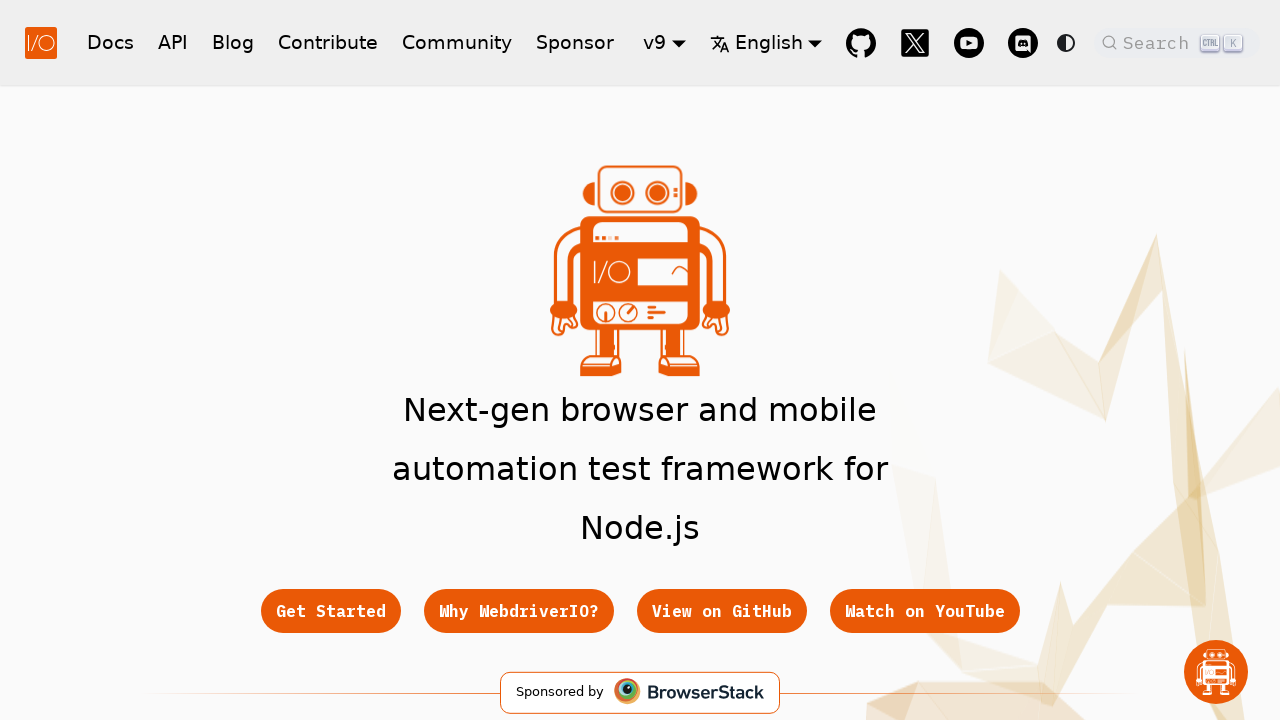

Refreshed page to trigger request interception
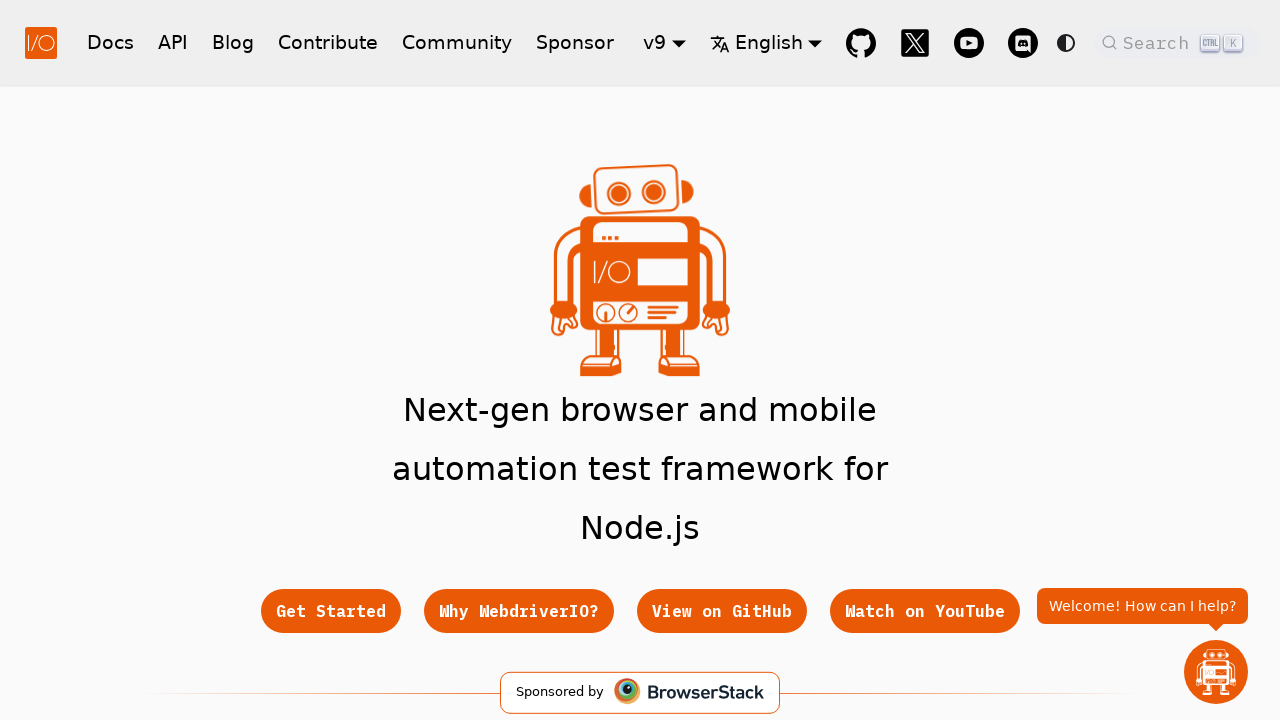

Page fully loaded with intercepted image resources
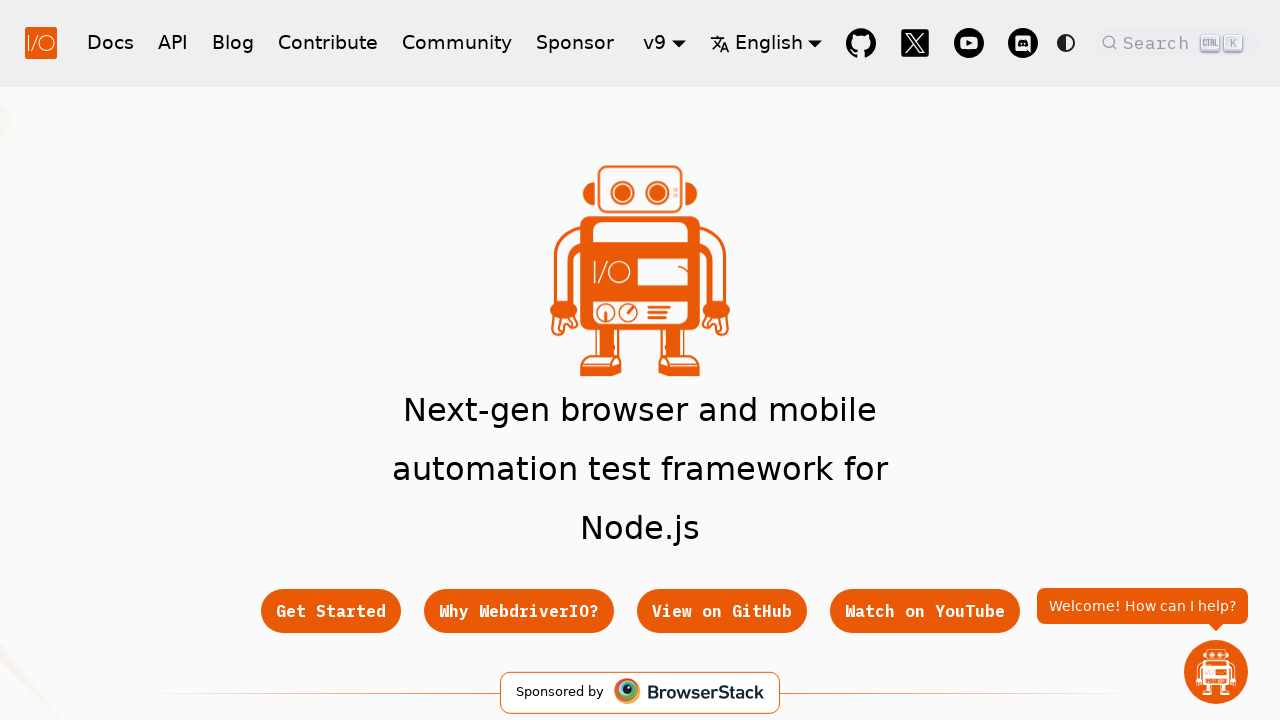

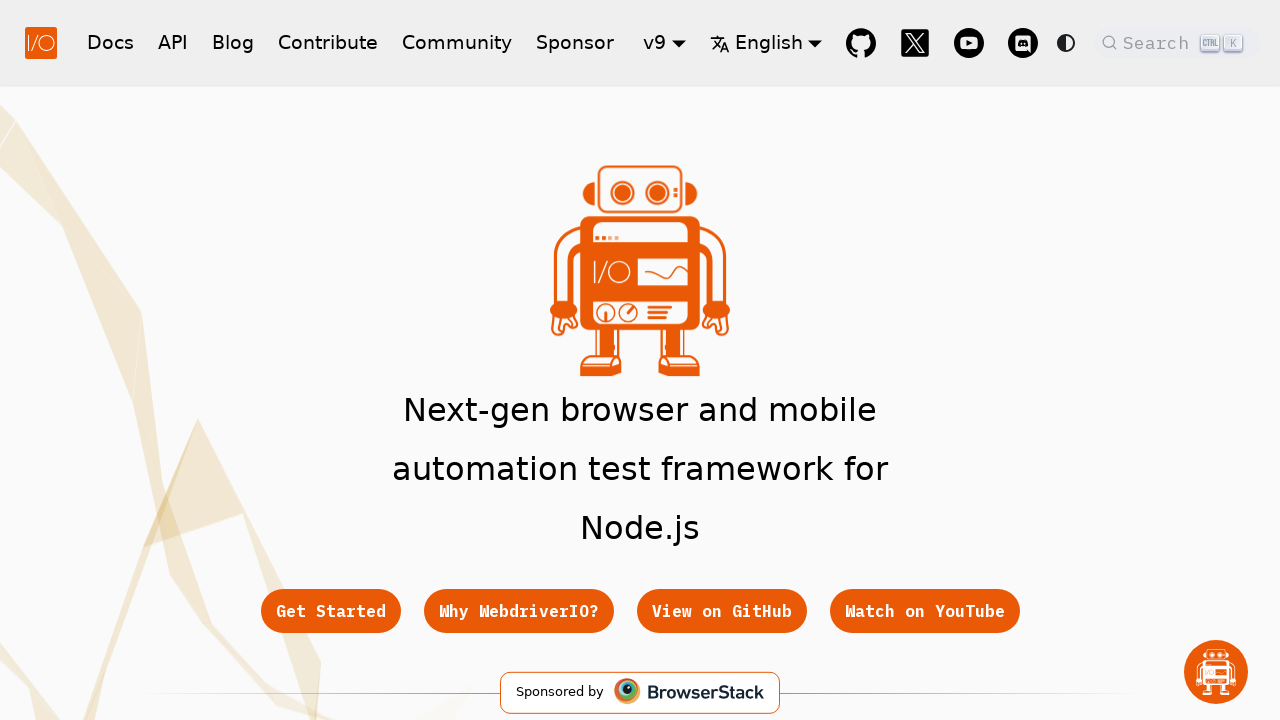